Navigates to Rapido bike taxi website and maximizes the browser window to verify the page loads successfully

Starting URL: https://www.rapido.bike/

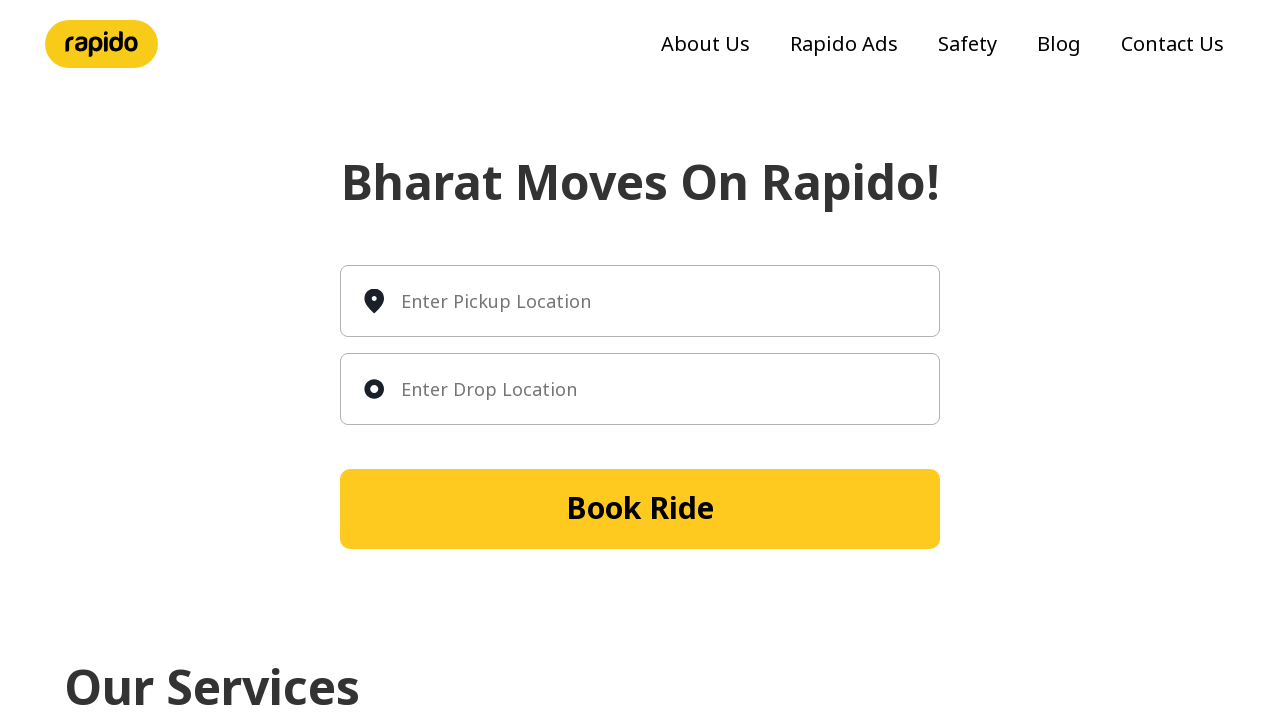

Waited for page DOM to finish loading
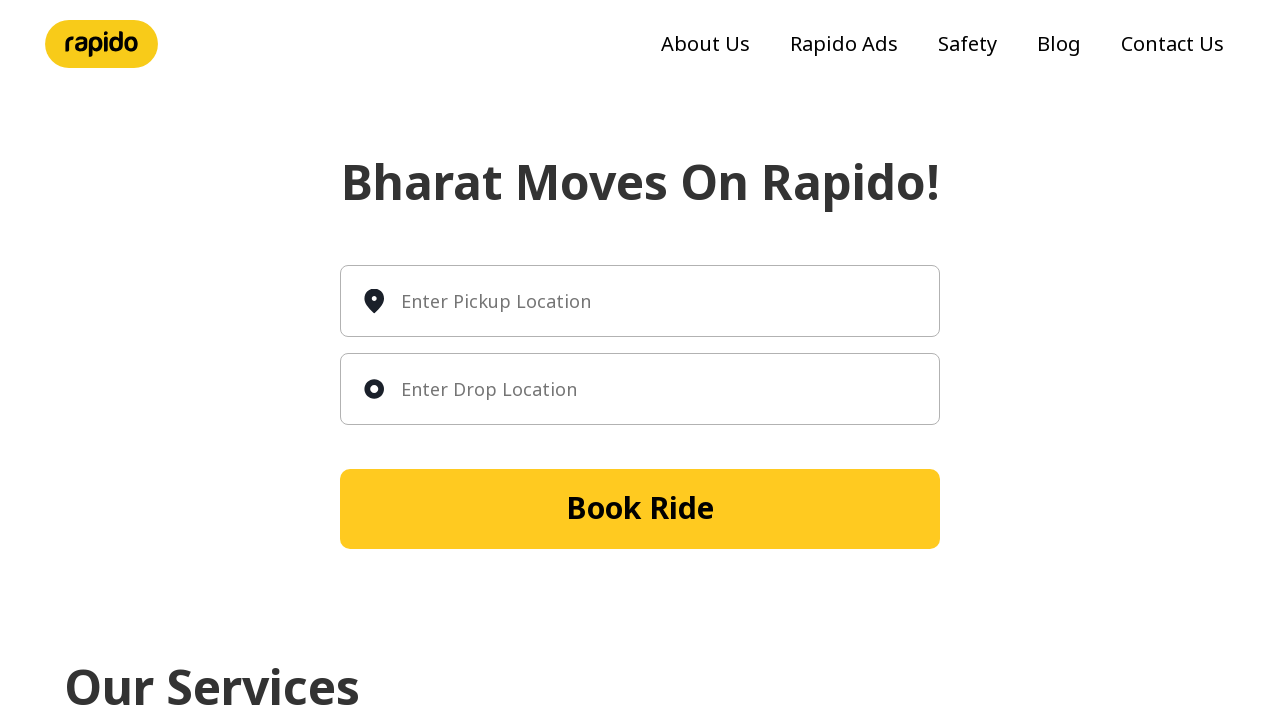

Maximized browser window to 1920x1080
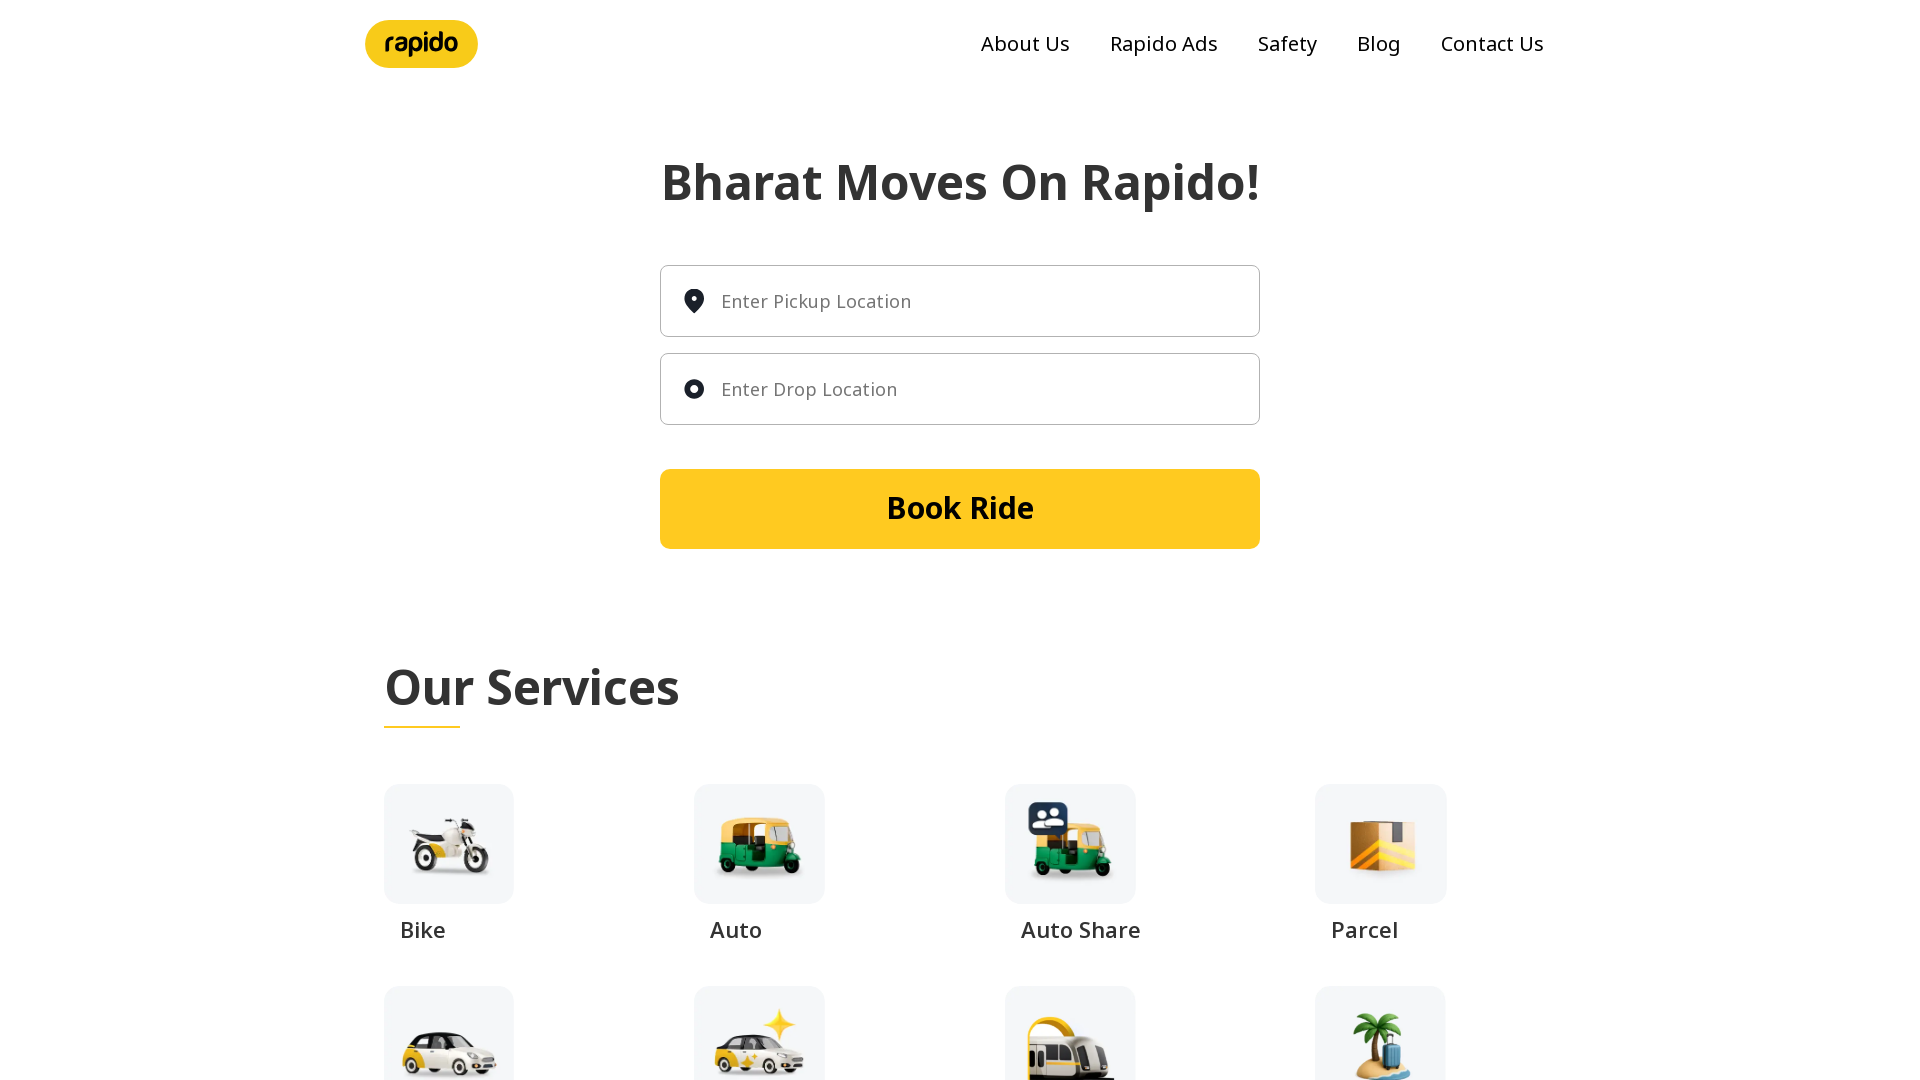

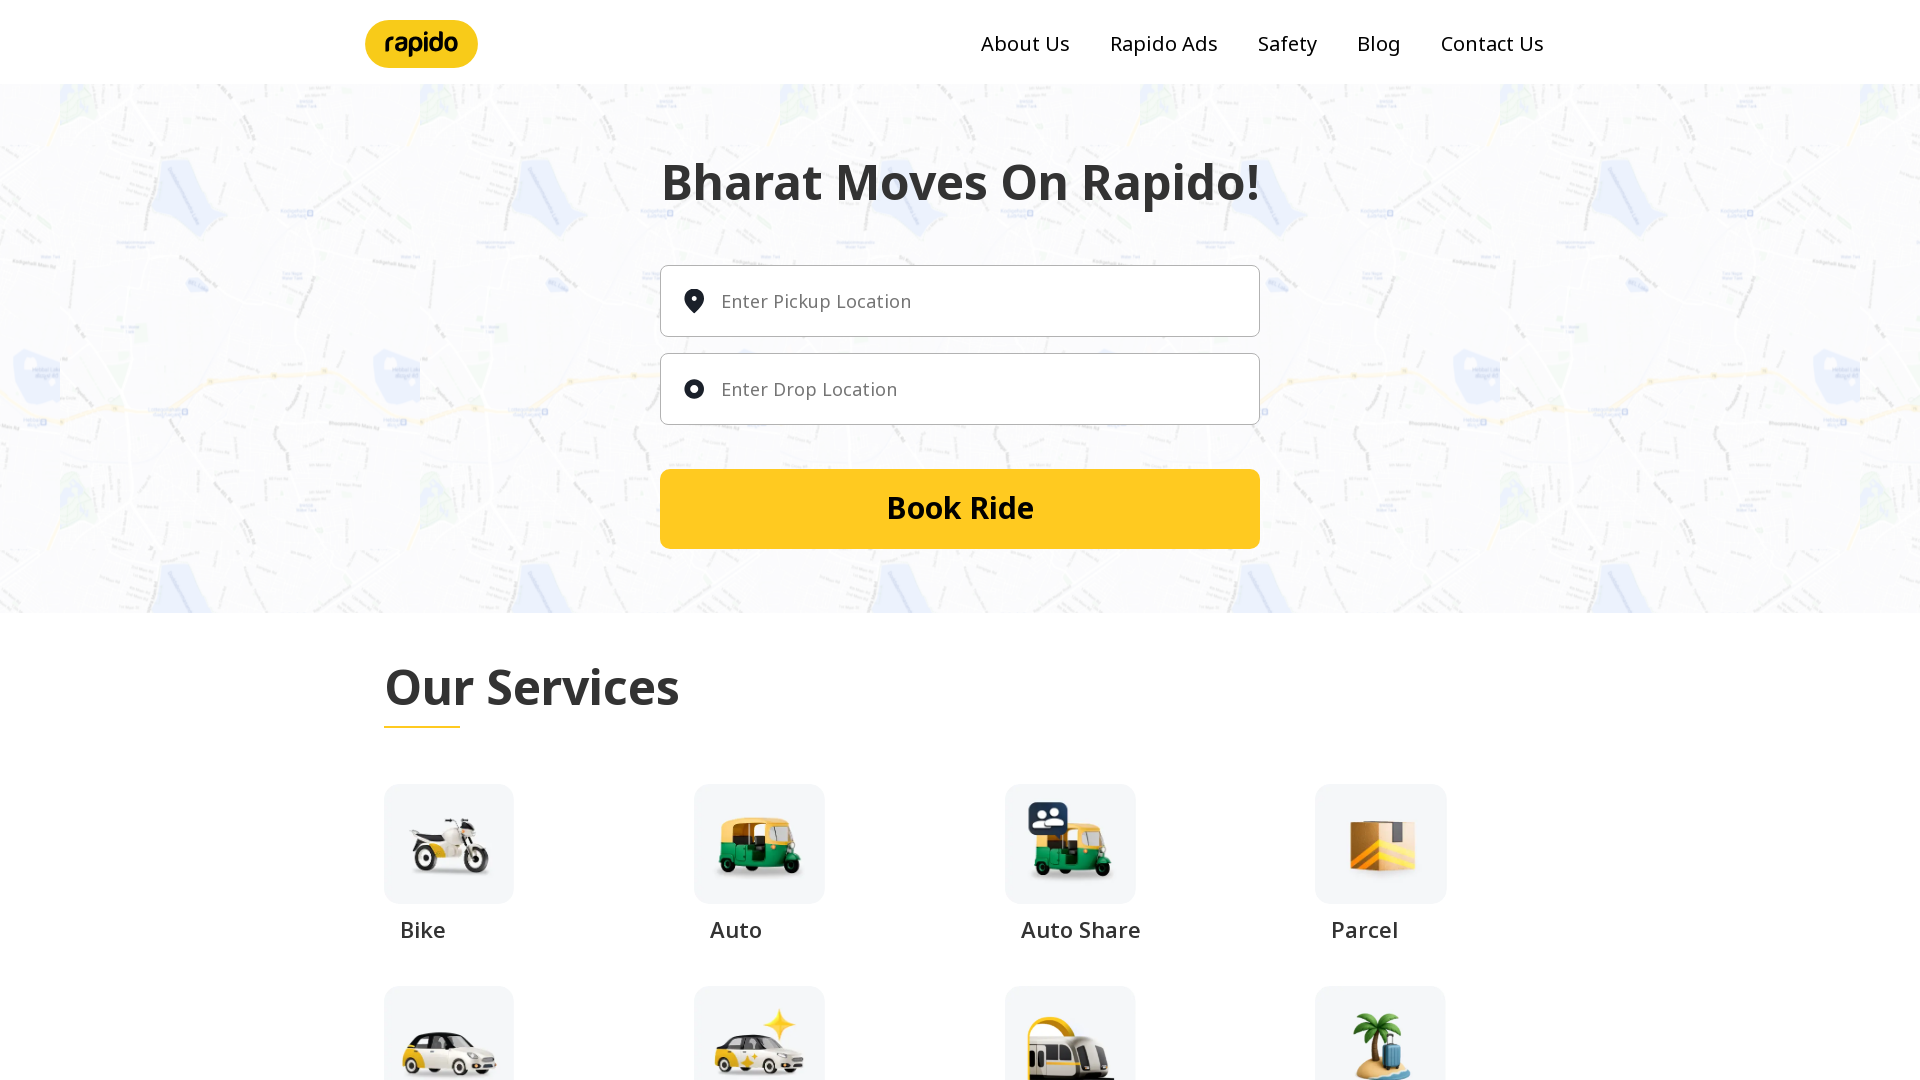